Tests that clicking the Email column header sorts the table data in ascending alphabetical order.

Starting URL: http://the-internet.herokuapp.com/tables

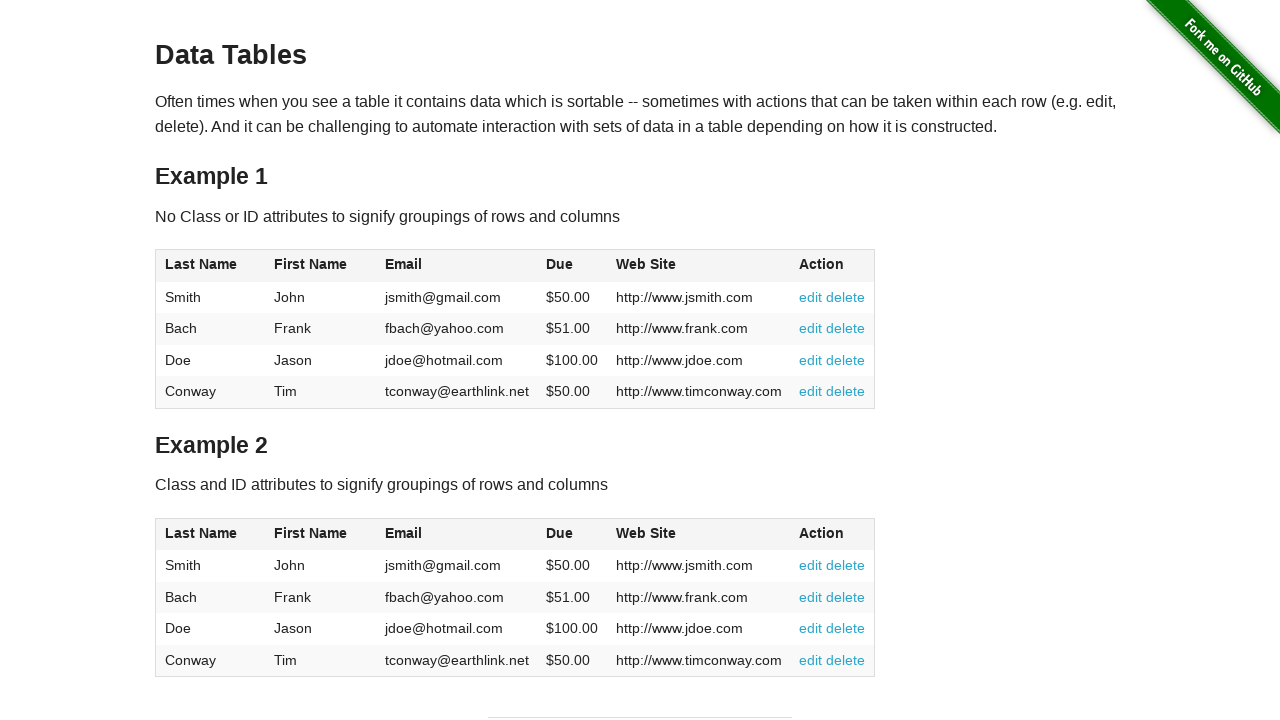

Clicked Email column header to sort ascending at (457, 266) on #table1 thead tr th:nth-of-type(3)
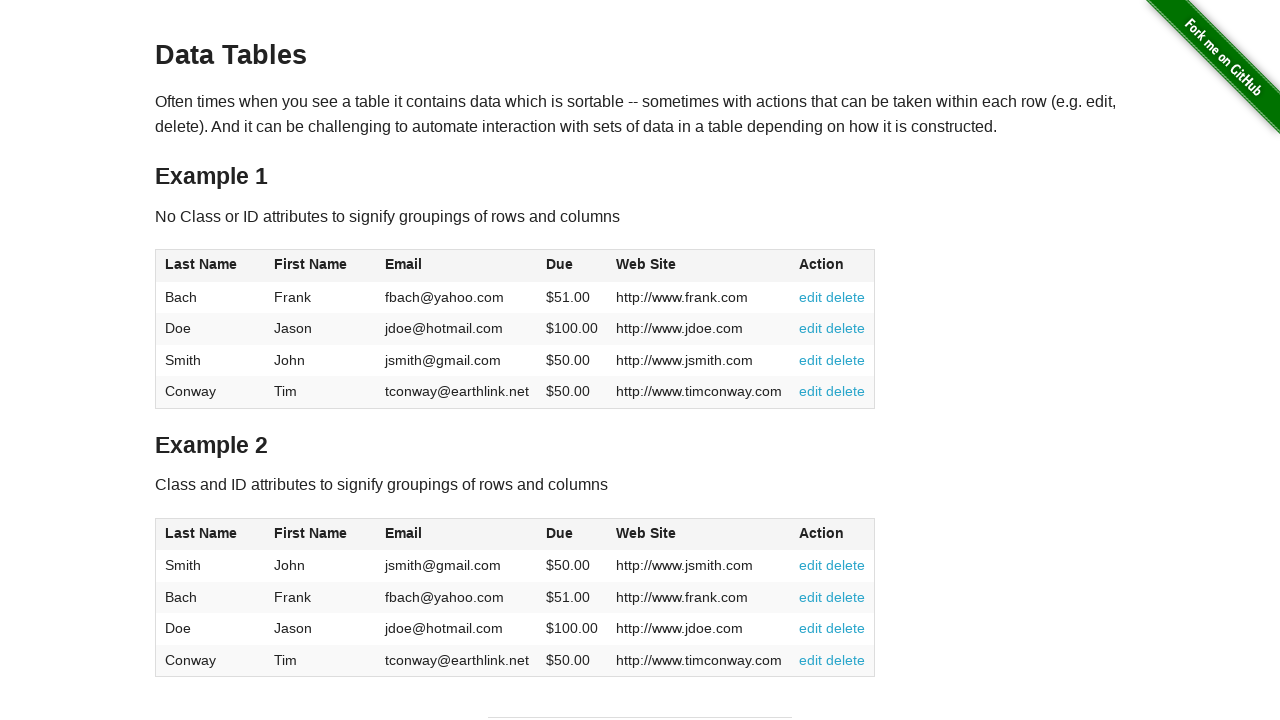

Table data loaded after clicking Email column header
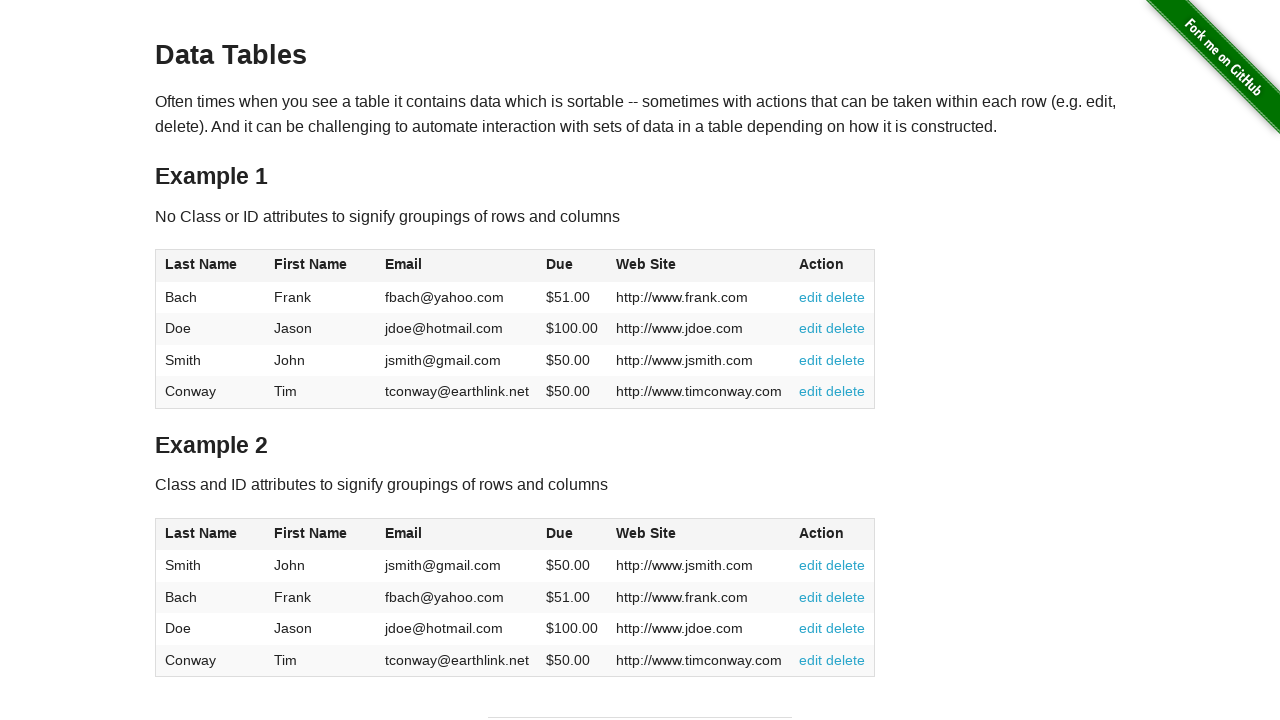

Retrieved all email cells from table
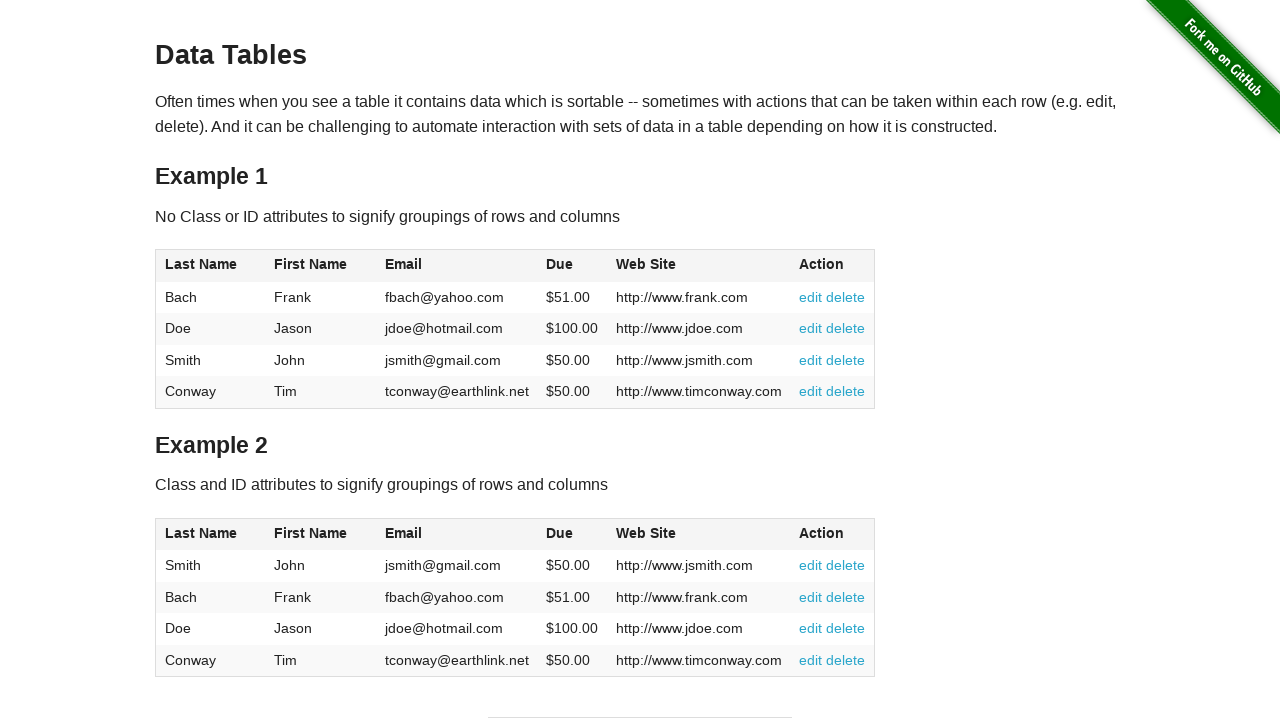

Extracted email text content from all cells
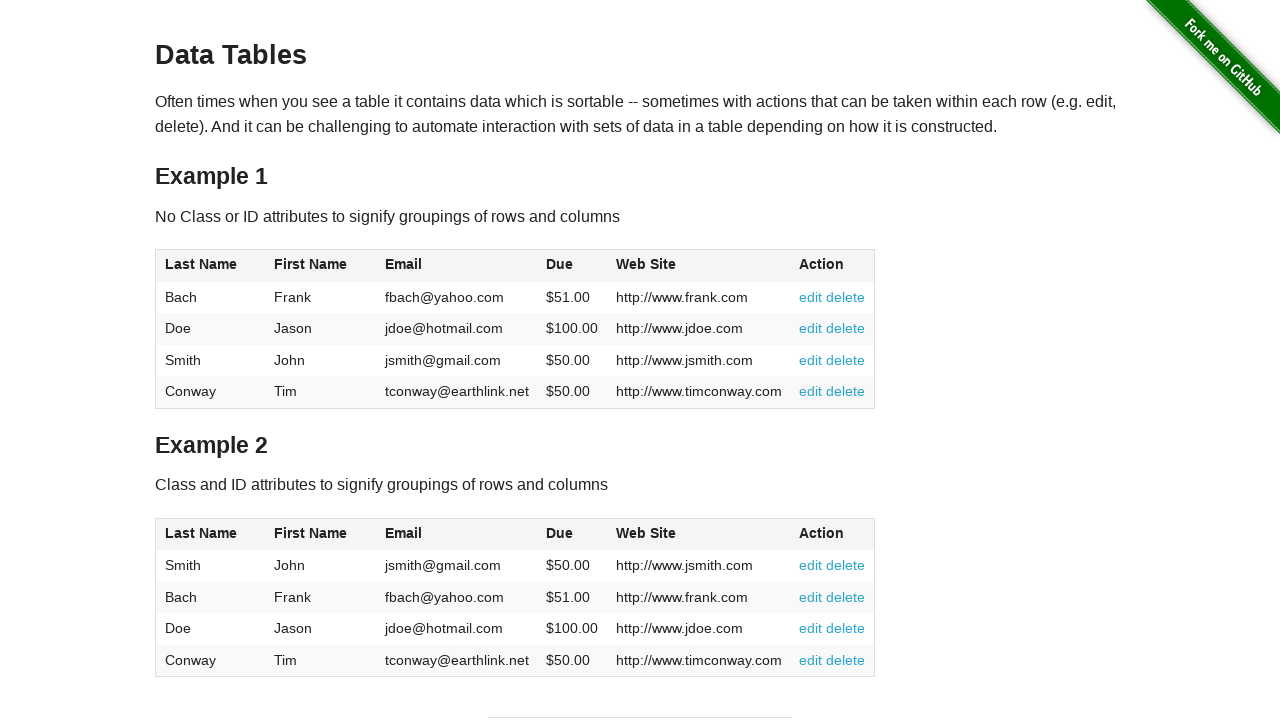

Verified ascending order: 'fbach@yahoo.com' <= 'jdoe@hotmail.com'
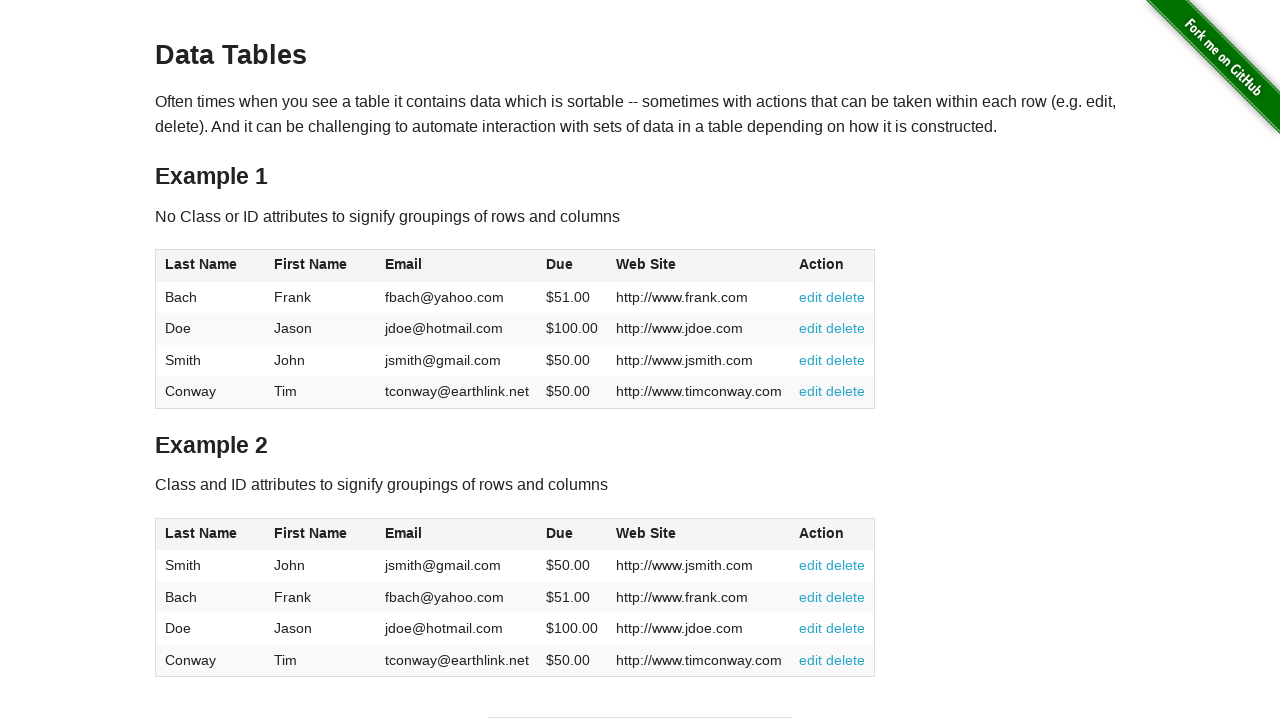

Verified ascending order: 'jdoe@hotmail.com' <= 'jsmith@gmail.com'
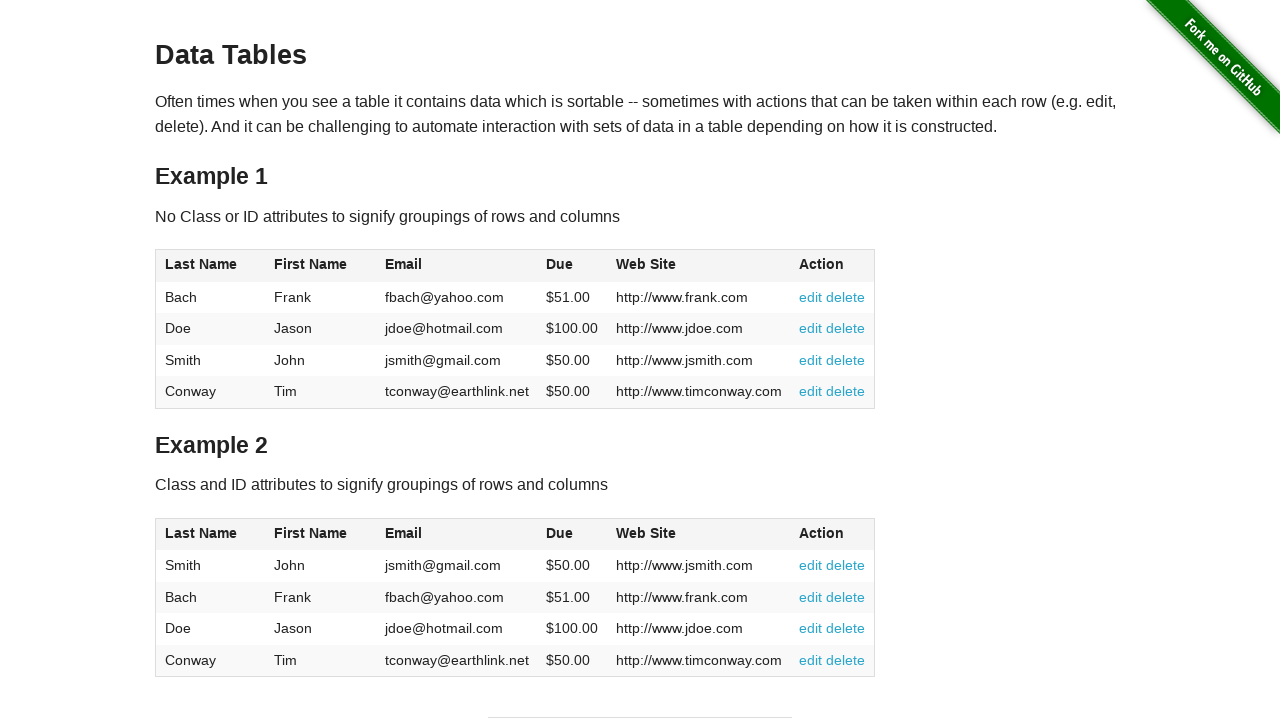

Verified ascending order: 'jsmith@gmail.com' <= 'tconway@earthlink.net'
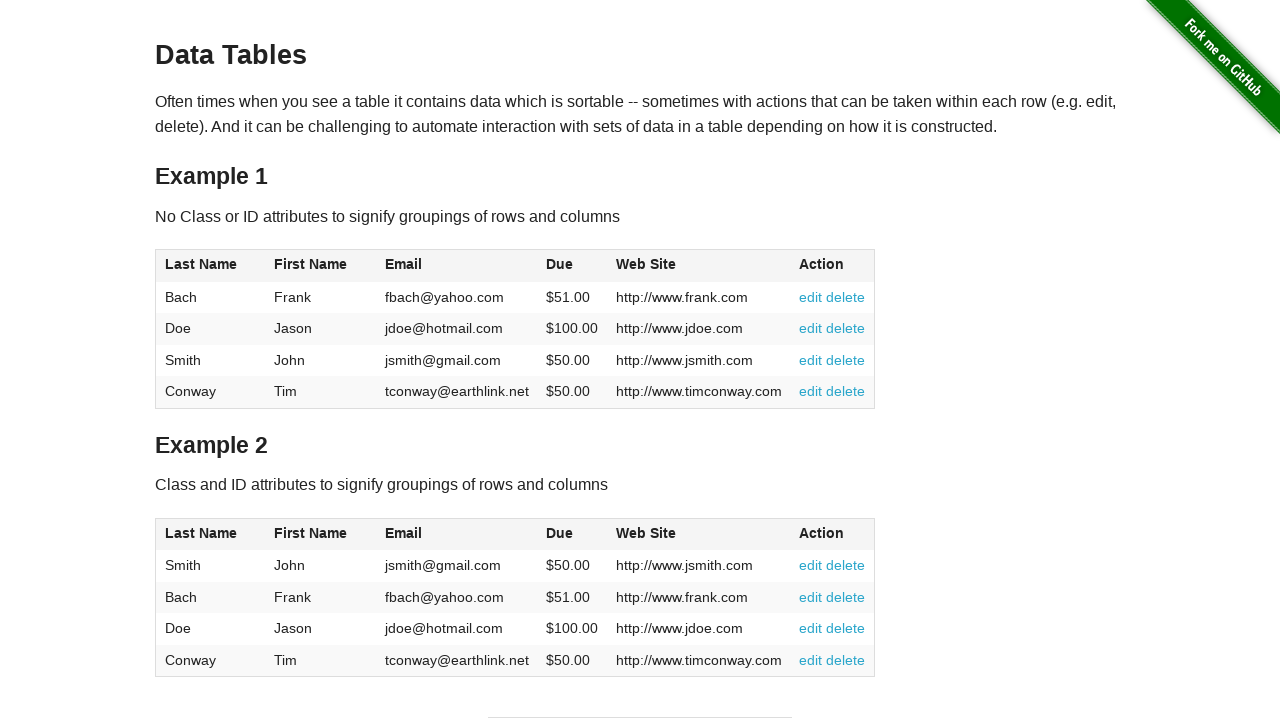

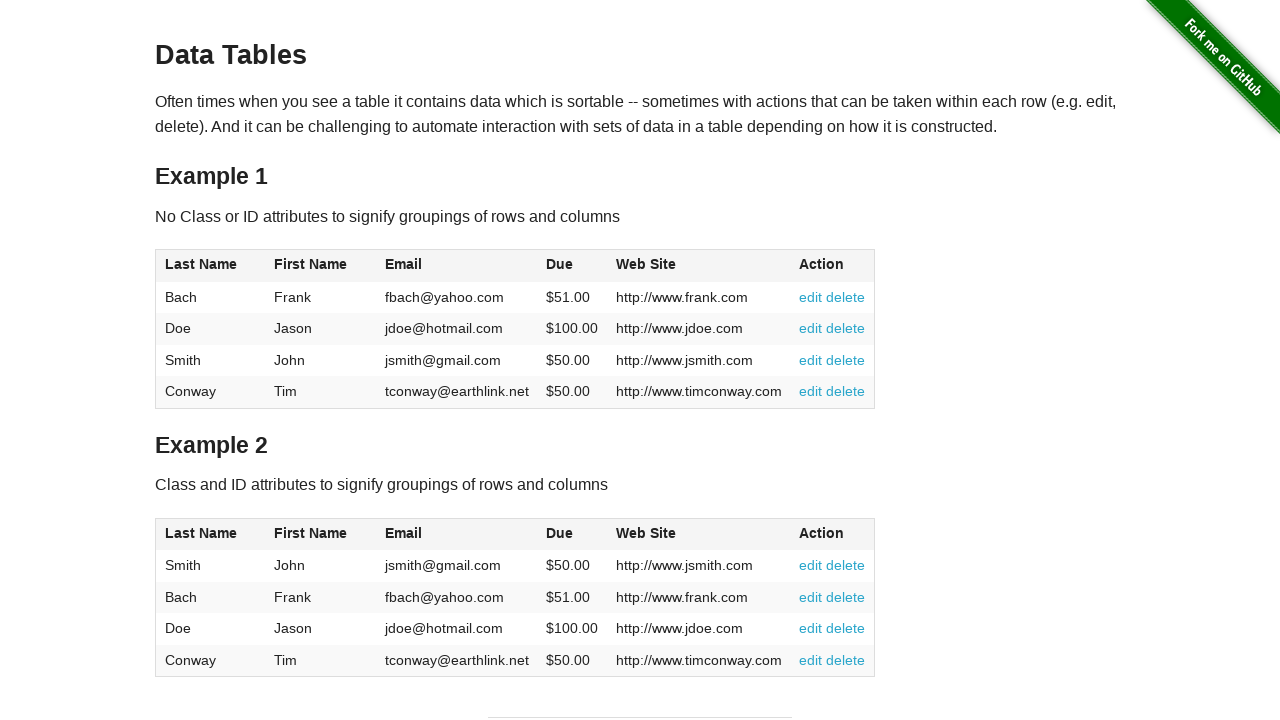